Tests multiple window handling by opening a new window, switching between windows, and reading text from both

Starting URL: https://the-internet.herokuapp.com/

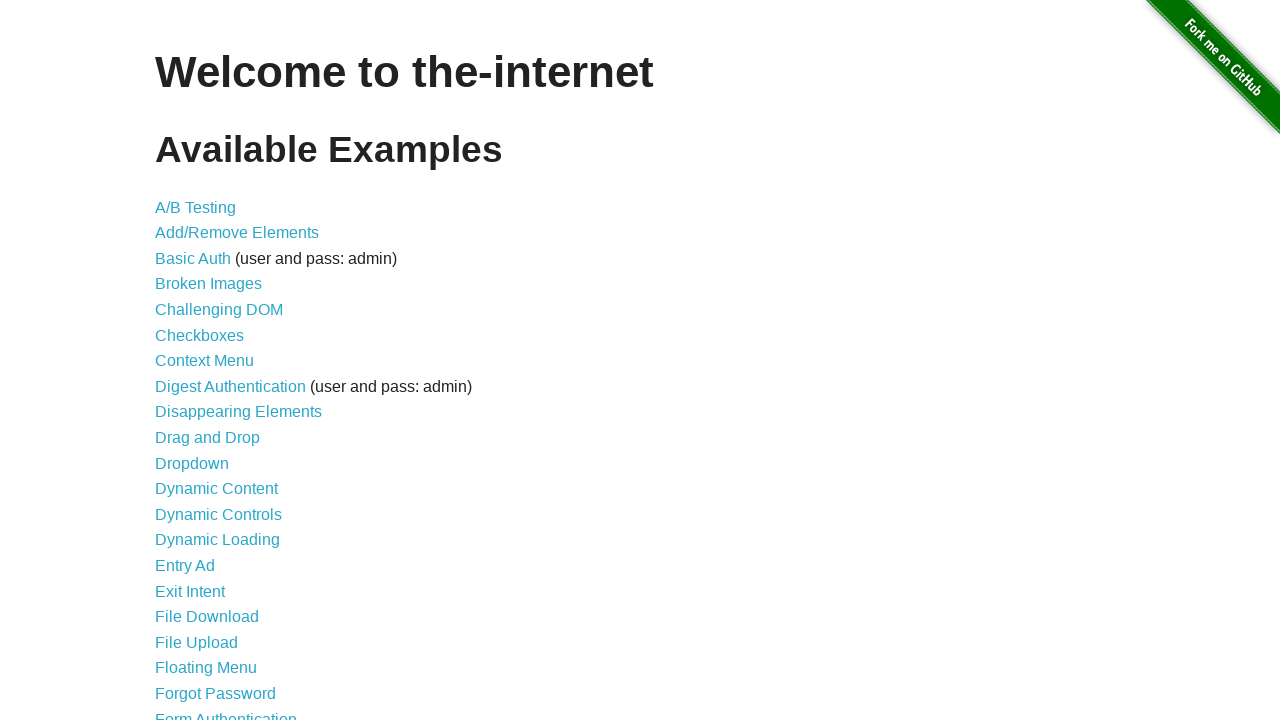

Clicked on Multiple Windows link at (218, 369) on xpath=//a[text()='Multiple Windows']
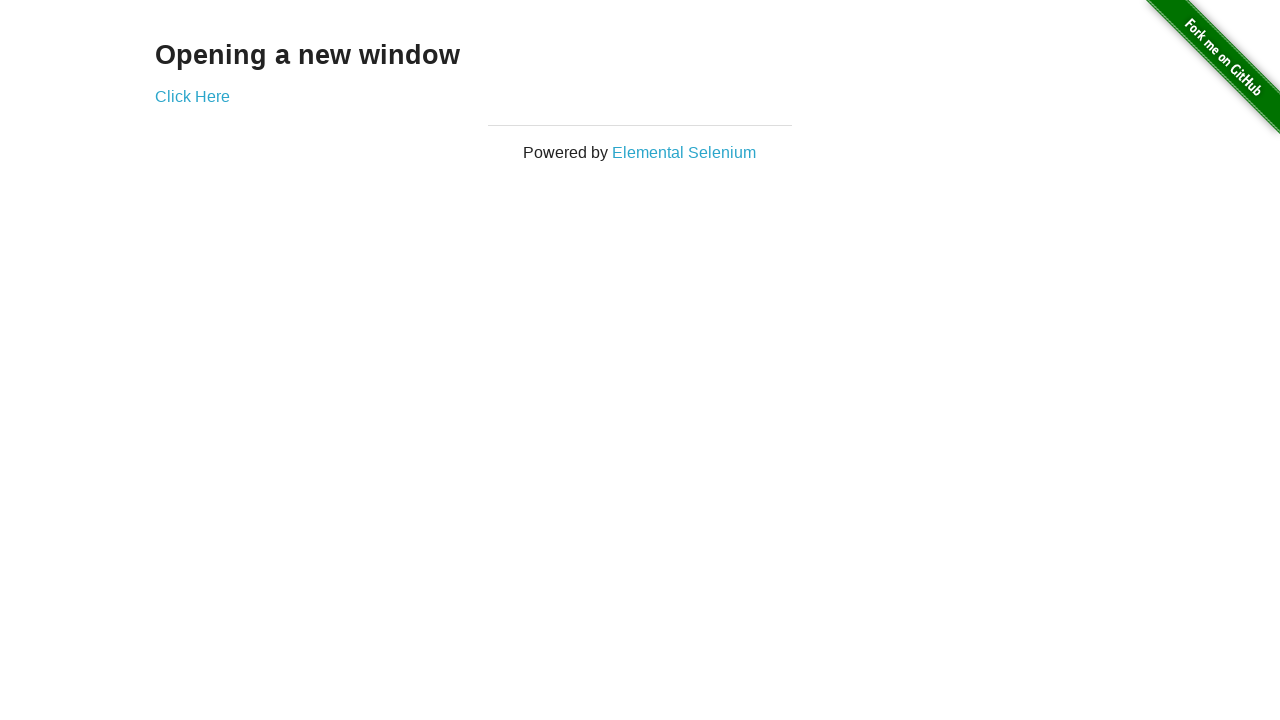

Clicked 'Click Here' link to open new window at (192, 96) on xpath=//a[text()='Click Here']
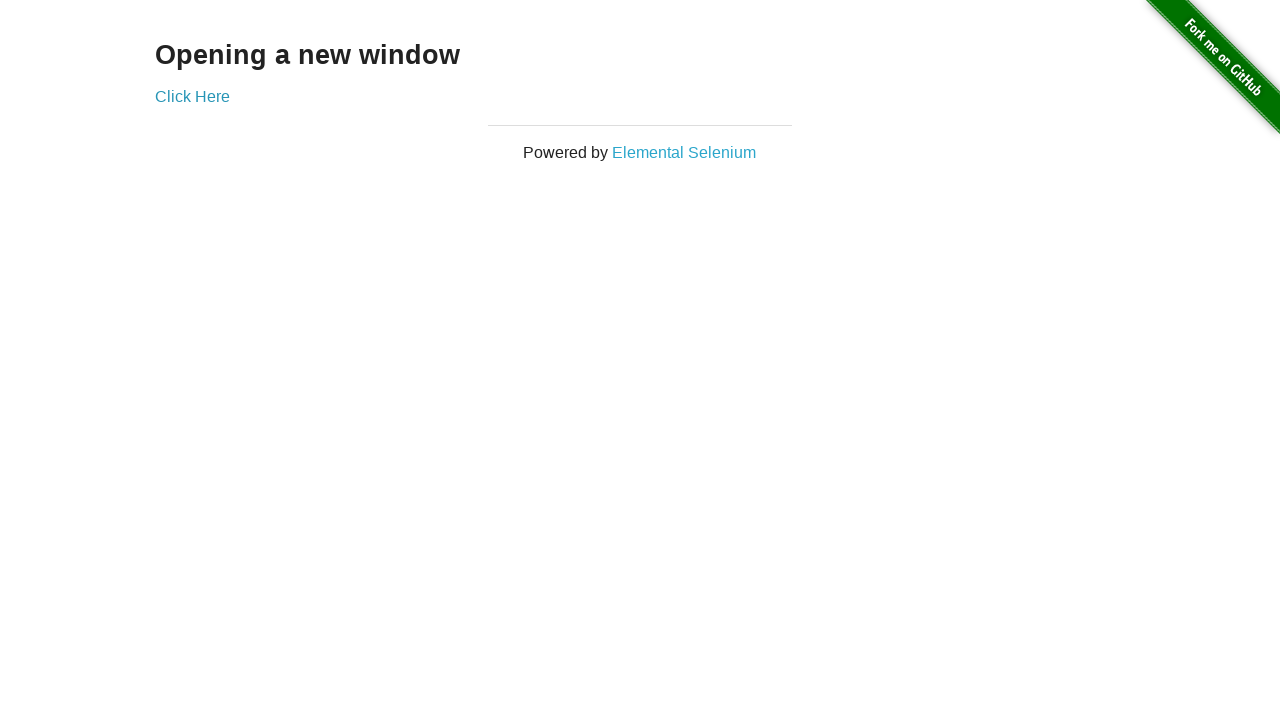

New window opened and captured
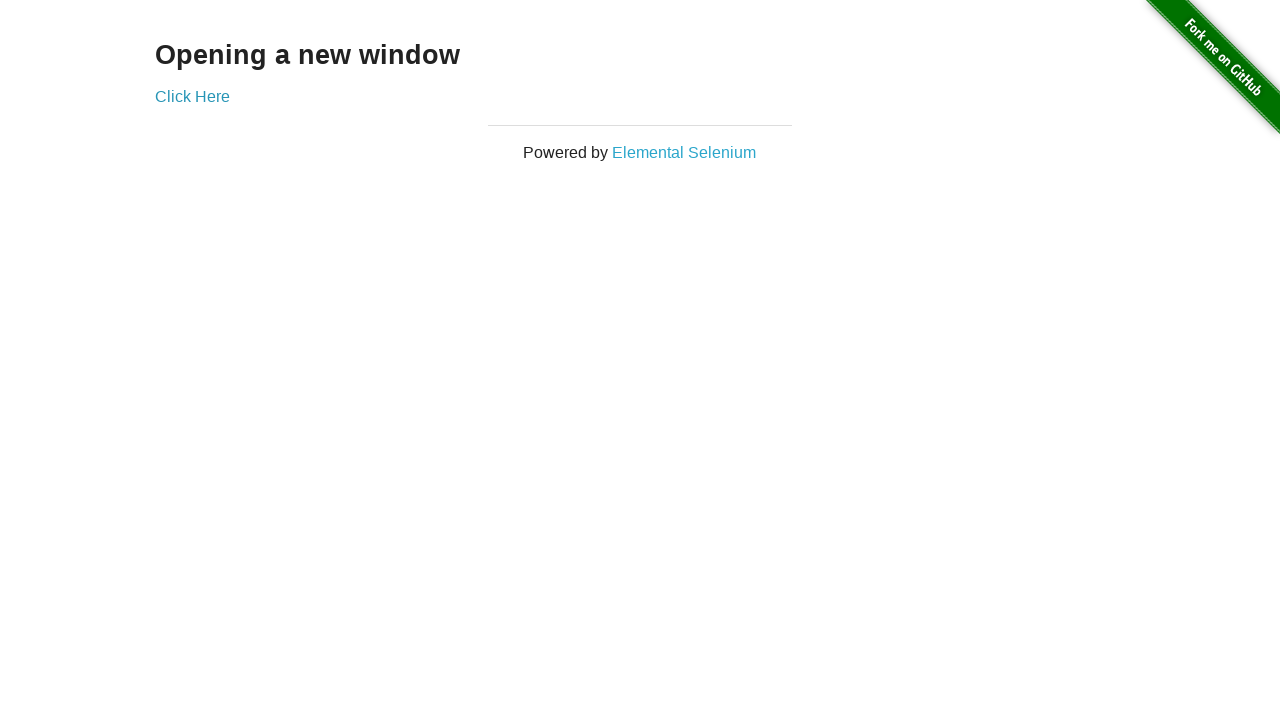

Retrieved text from new window: 'New Window'
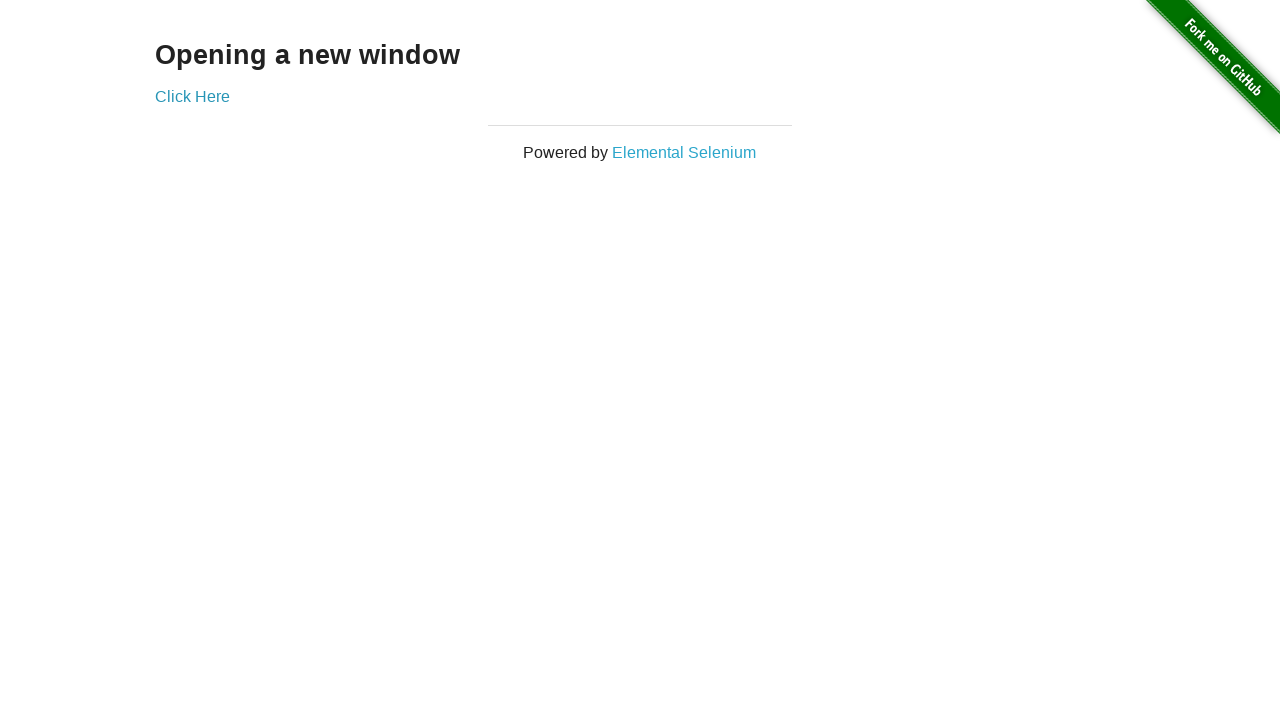

Retrieved text from original window: 'Opening a new window'
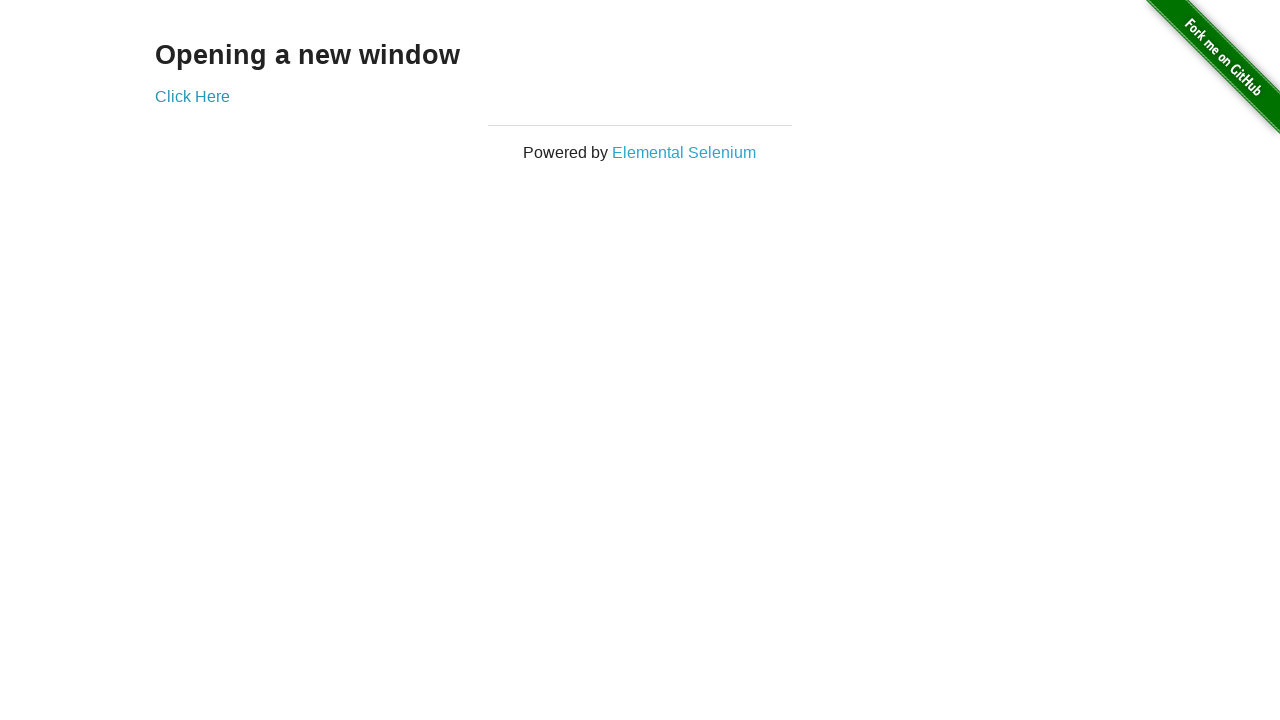

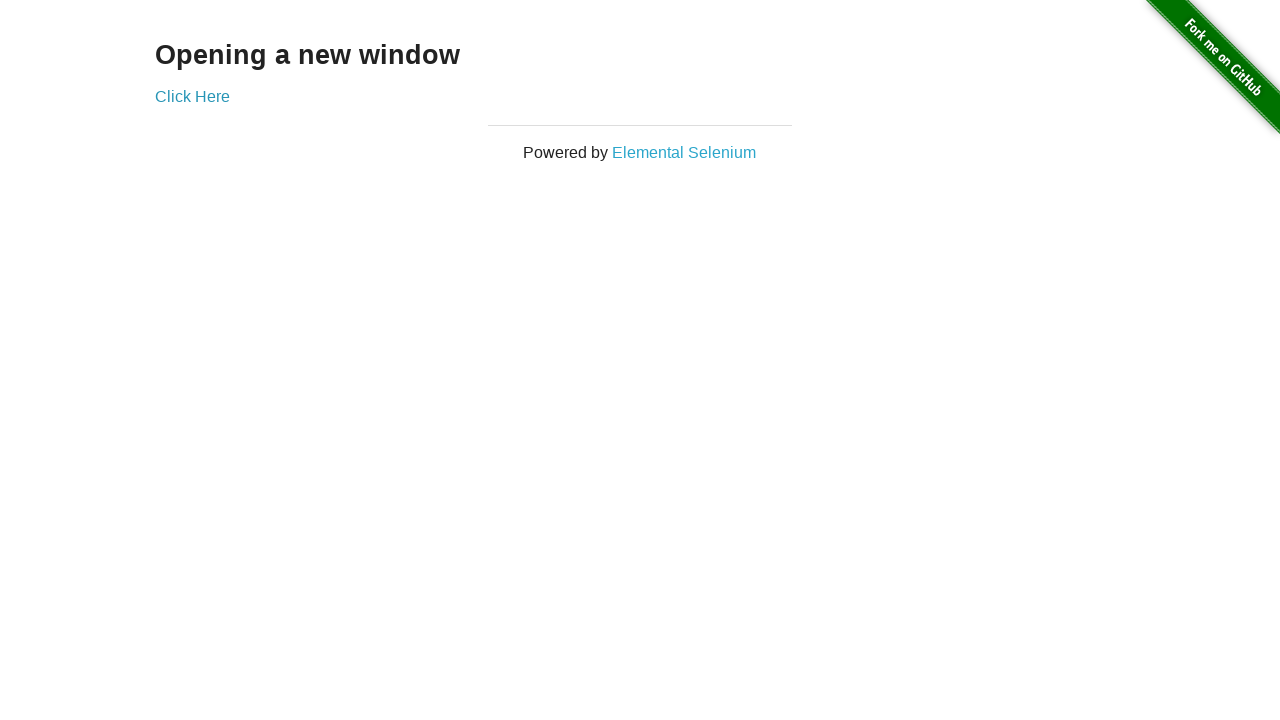